Tests the horizontal slider functionality by navigating to the slider page, dragging the slider, and verifying the displayed value changes to the expected result.

Starting URL: https://the-internet.herokuapp.com

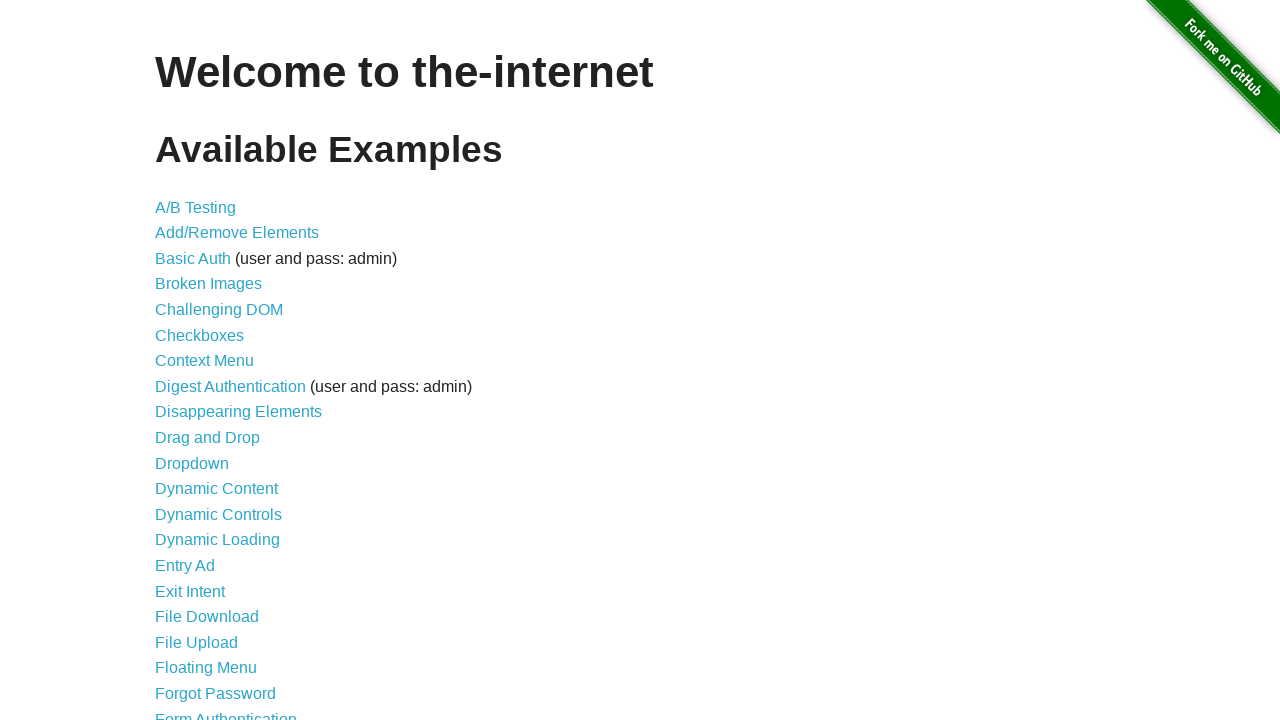

Clicked on the horizontal slider link at (214, 361) on a[href='/horizontal_slider']
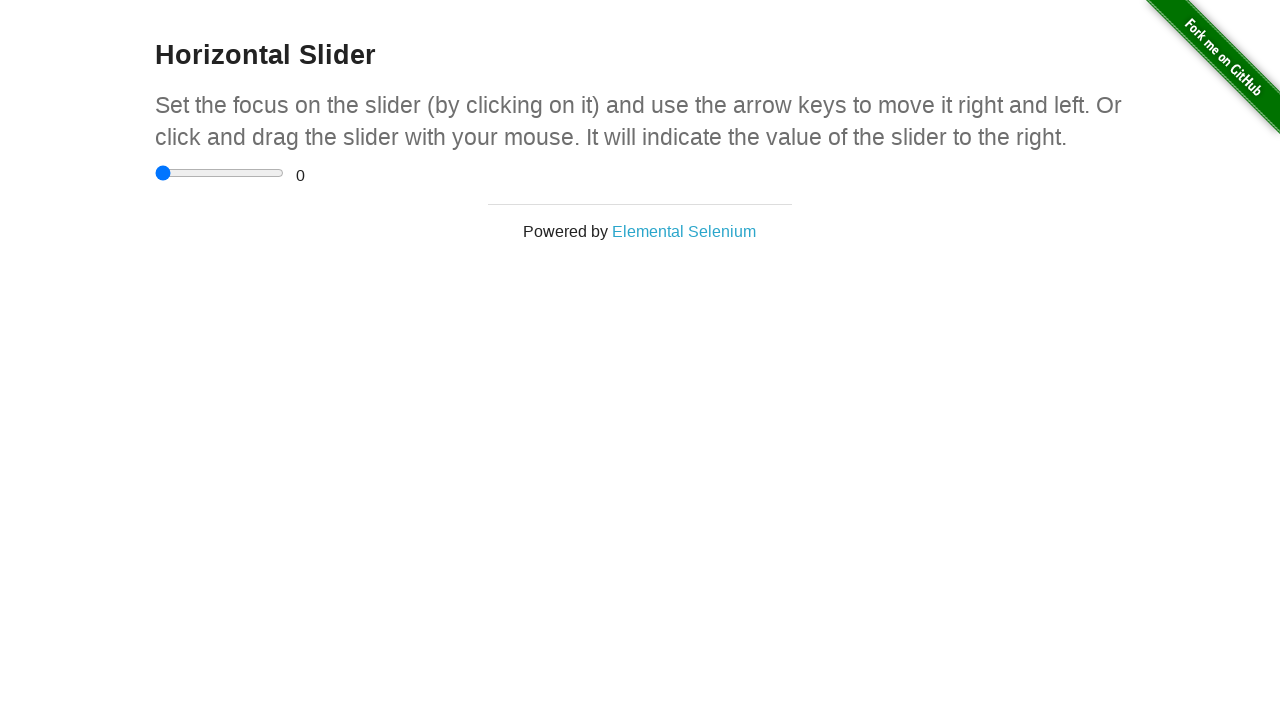

Located the horizontal slider element
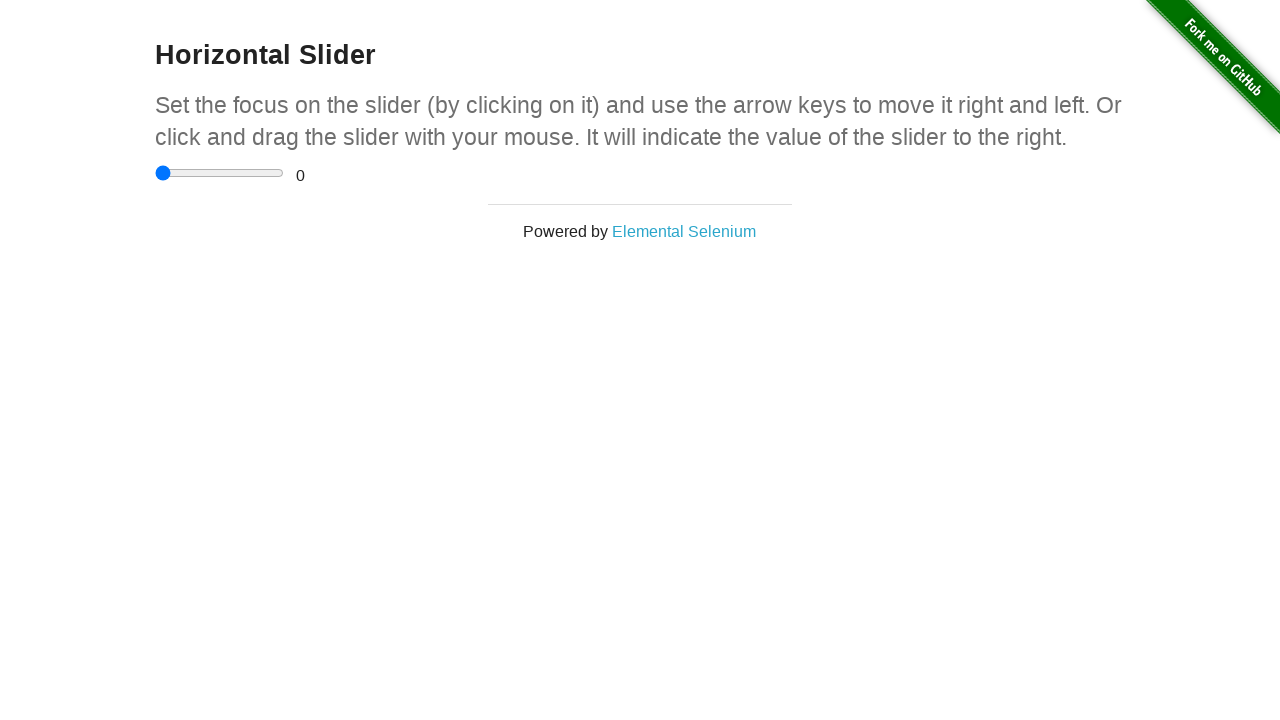

Clicked on the slider at (220, 173) on input[type='range']
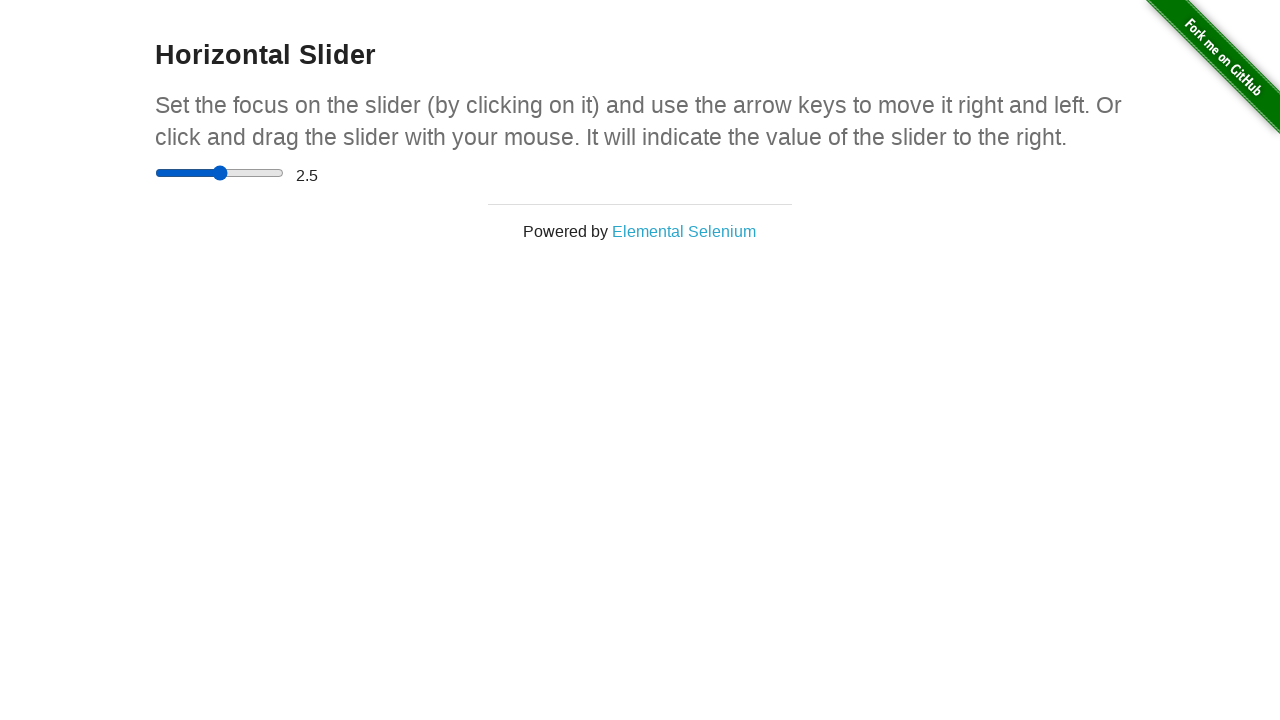

Pressed ArrowRight on slider (1/5) on input[type='range']
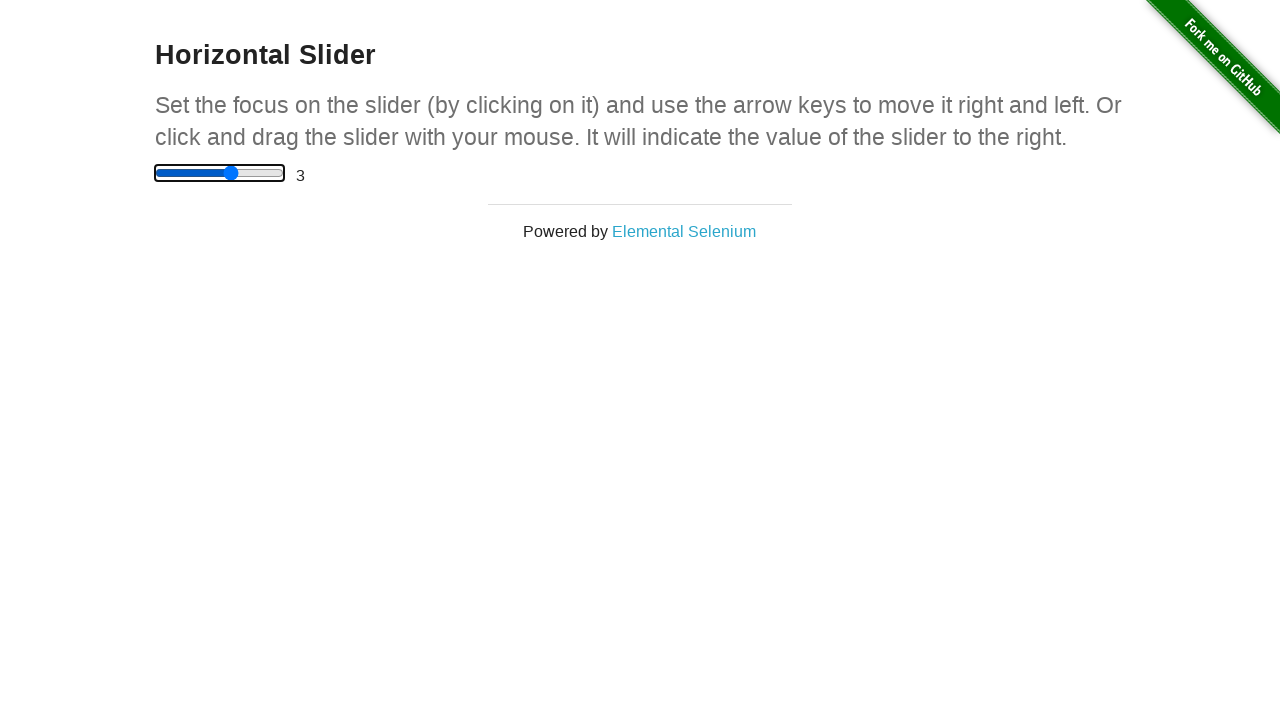

Pressed ArrowRight on slider (2/5) on input[type='range']
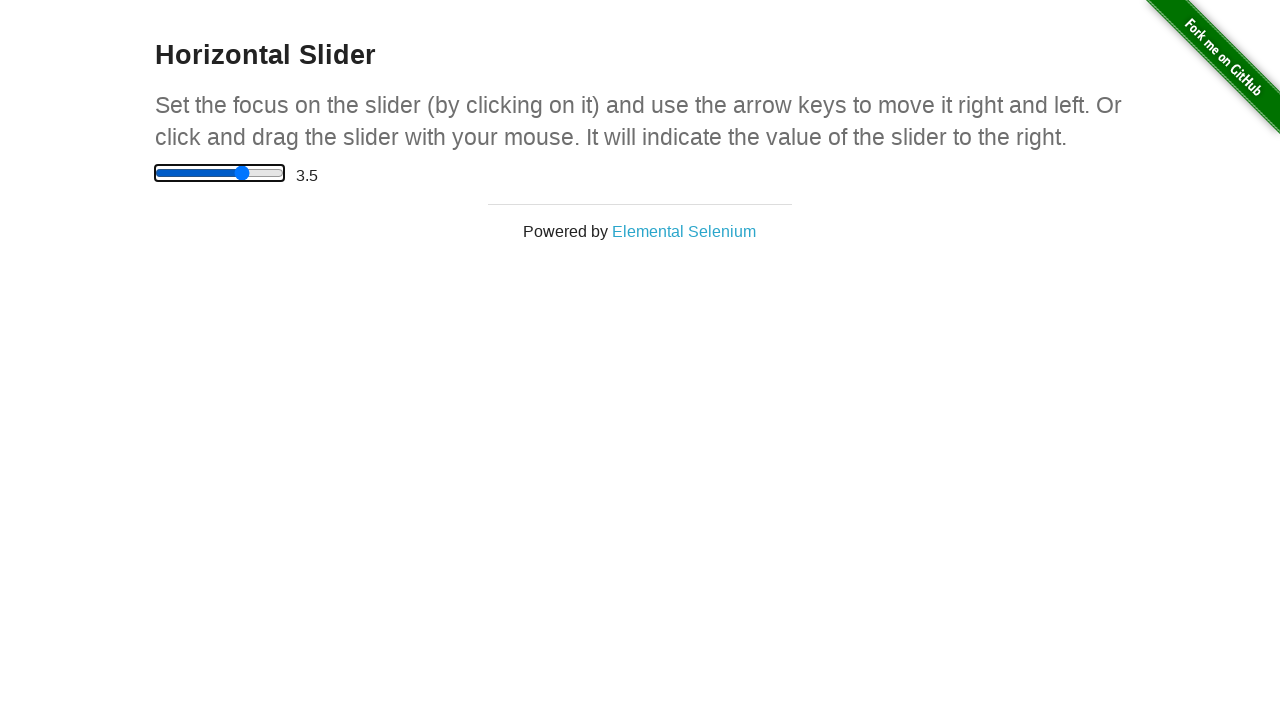

Pressed ArrowRight on slider (3/5) on input[type='range']
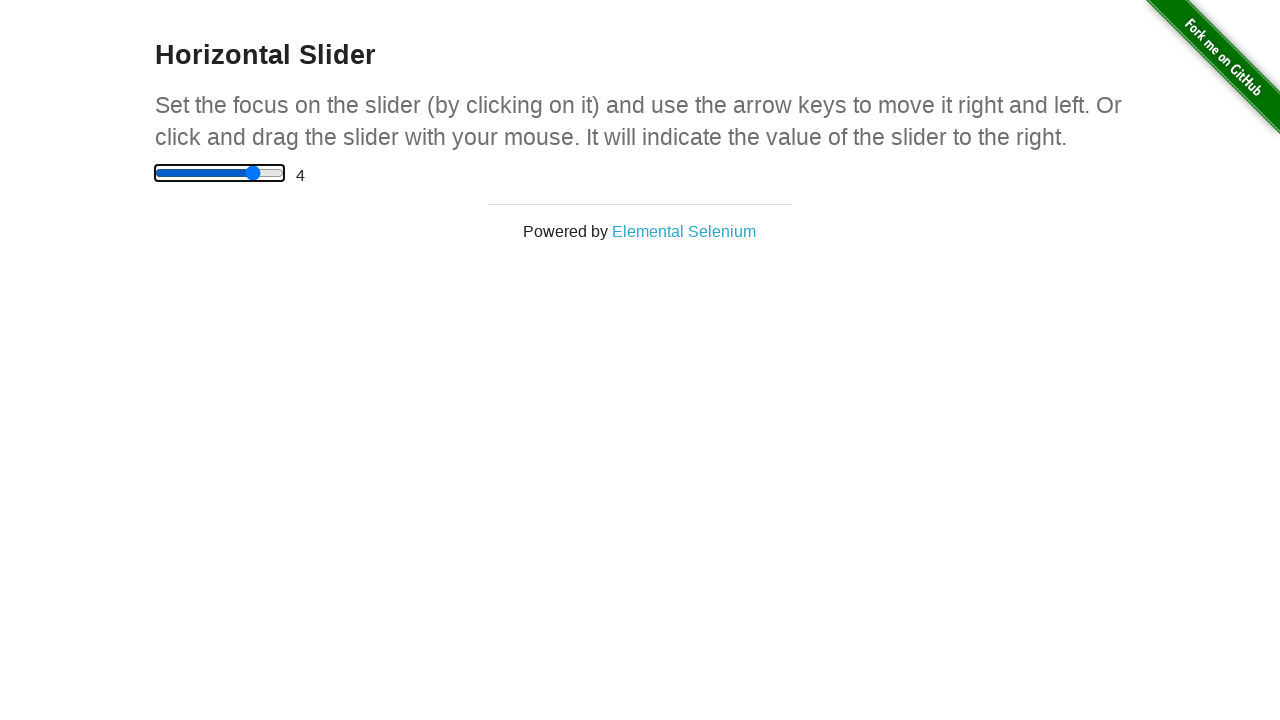

Pressed ArrowRight on slider (4/5) on input[type='range']
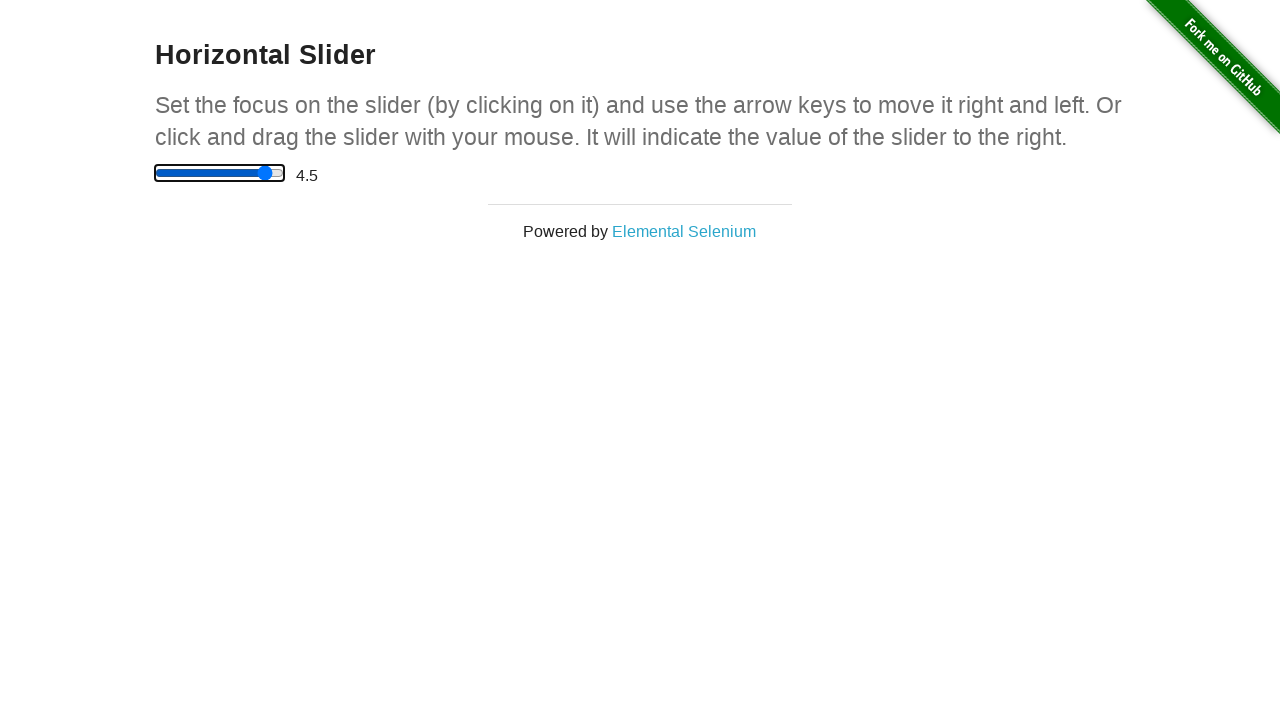

Pressed ArrowRight on slider (5/5) on input[type='range']
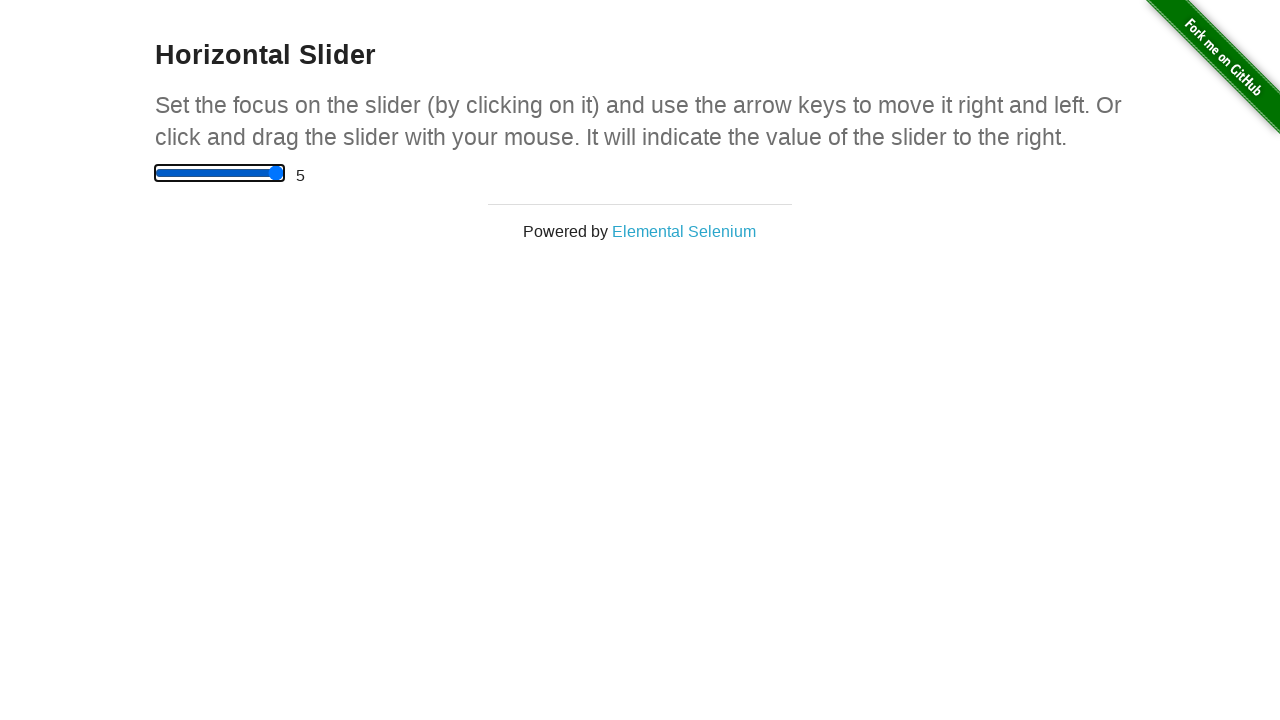

Range value display element is visible
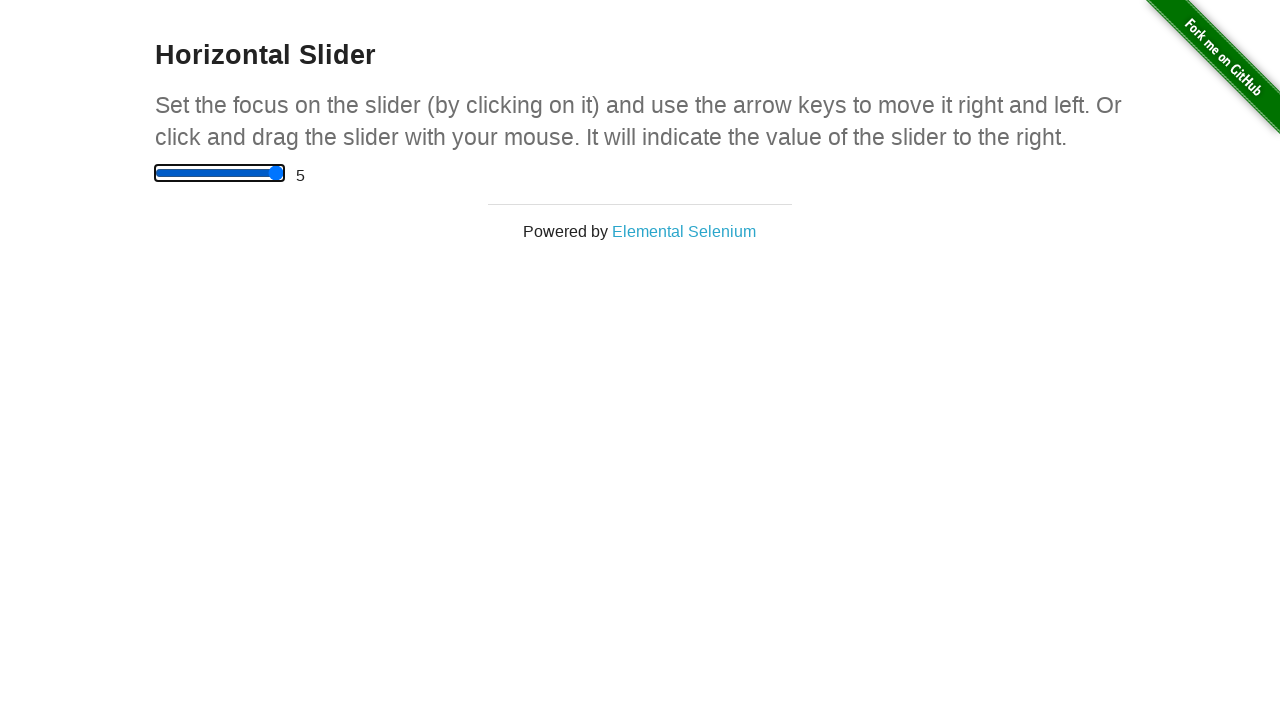

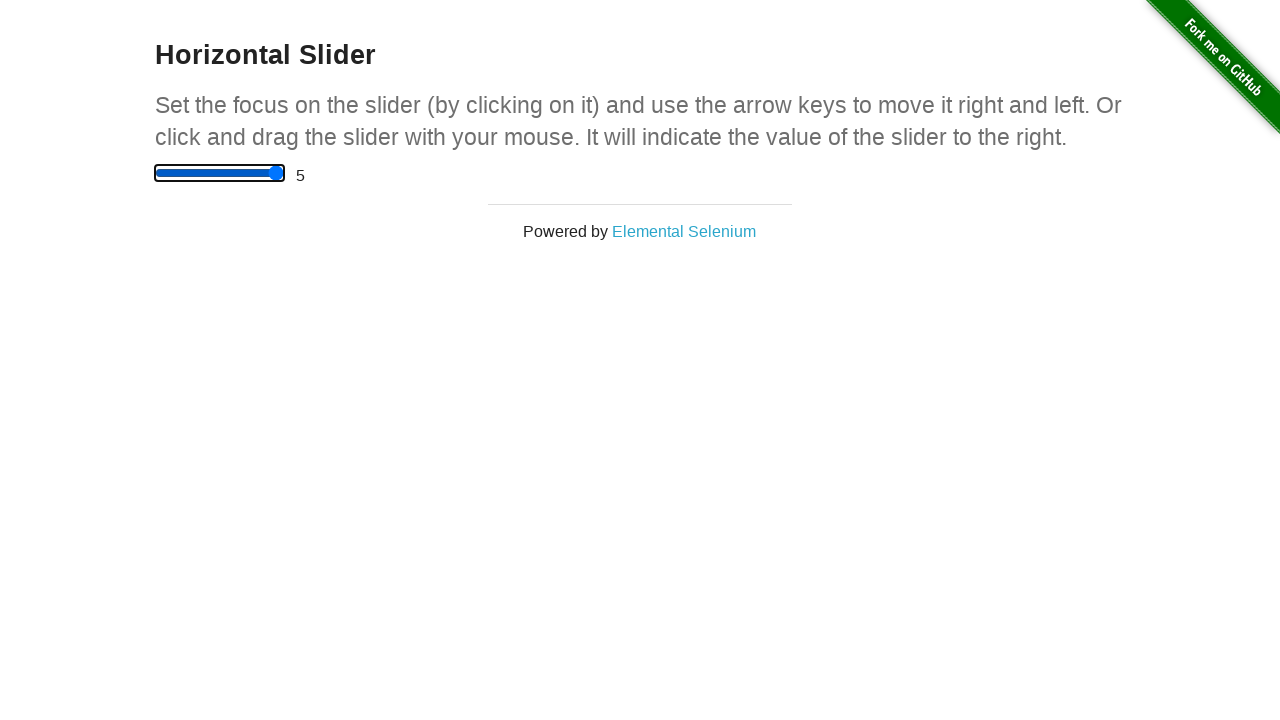